Navigates to the RahulShetty Academy login page and verifies the page title matches the expected value.

Starting URL: https://www.rahulshettyacademy.com/loginpagePractise/

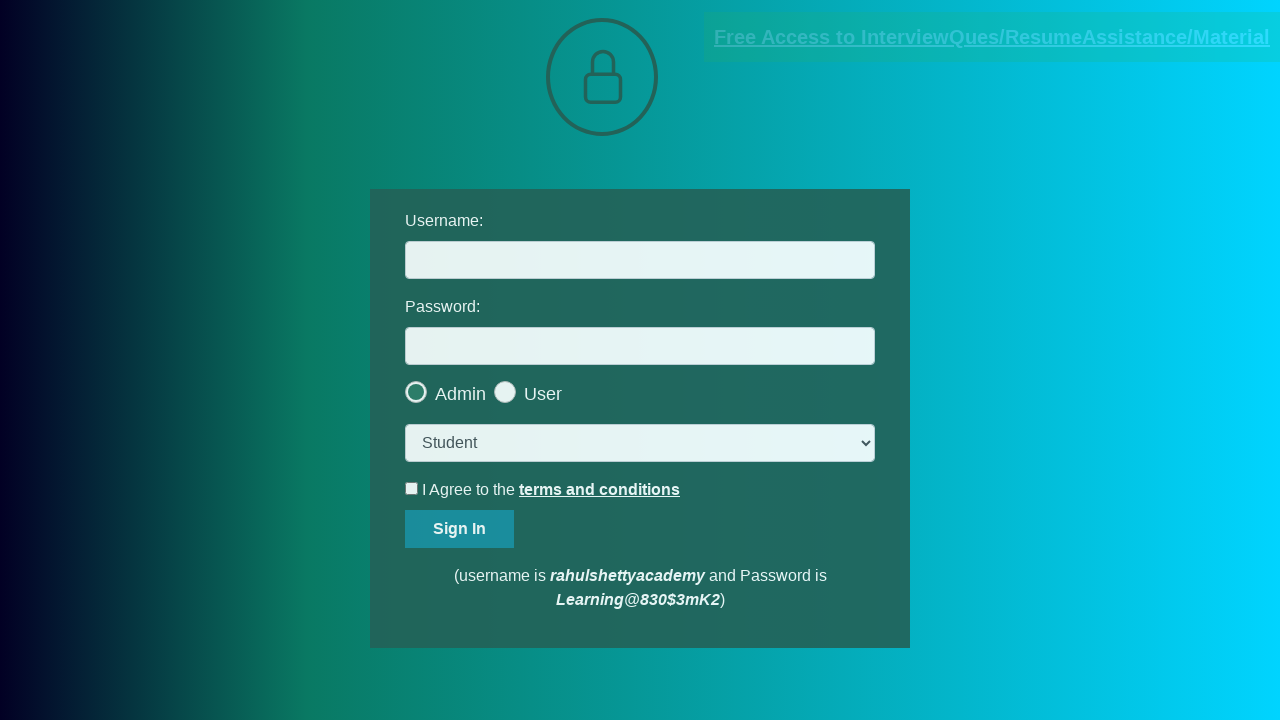

Verified page title matches 'LoginPage Practise | Rahul Shetty Academy'
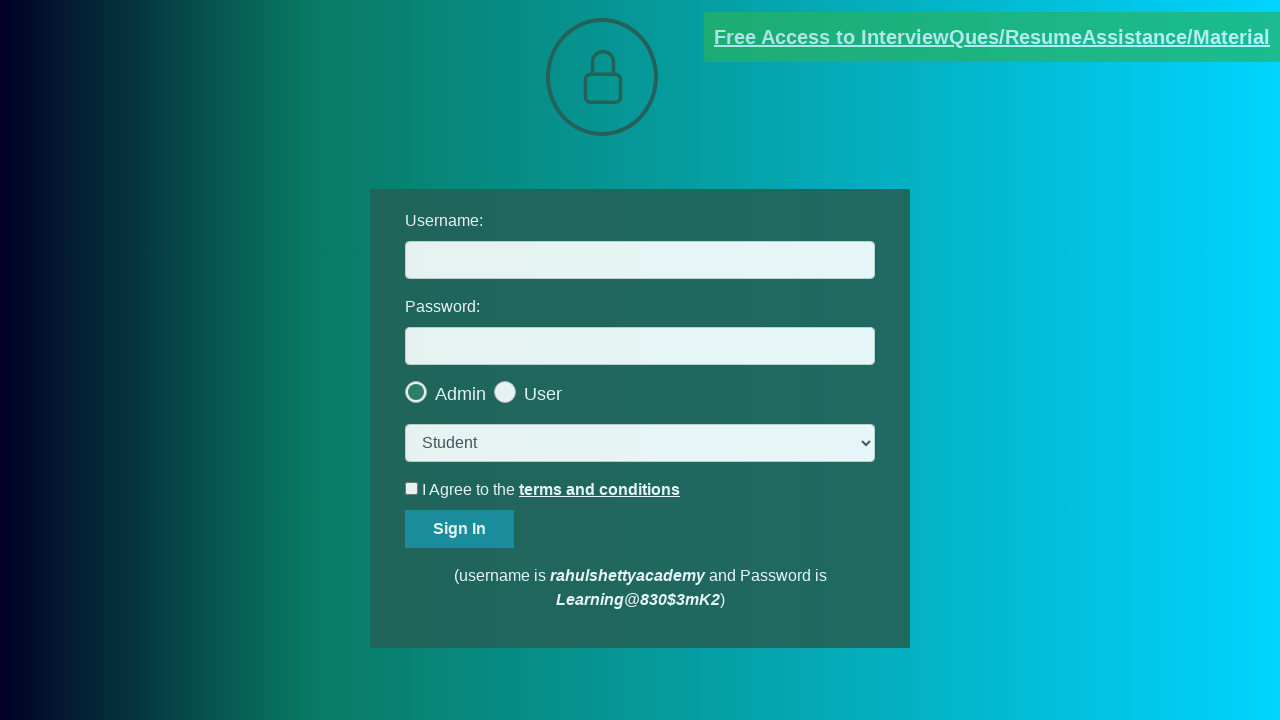

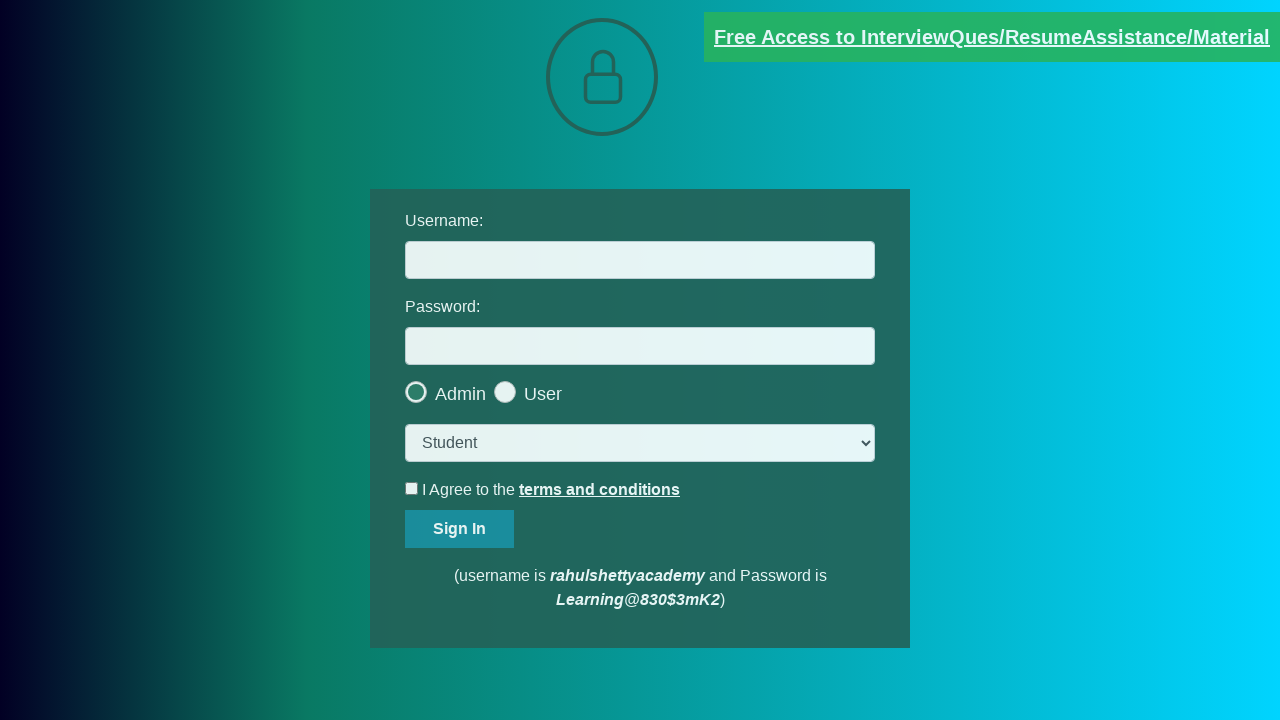